Tests flight booking dropdown functionality by selecting origin station (Bangalore/BLR) and destination station (Chennai/MAA) from dropdown menus on a practice website.

Starting URL: https://rahulshettyacademy.com/dropdownsPractise/

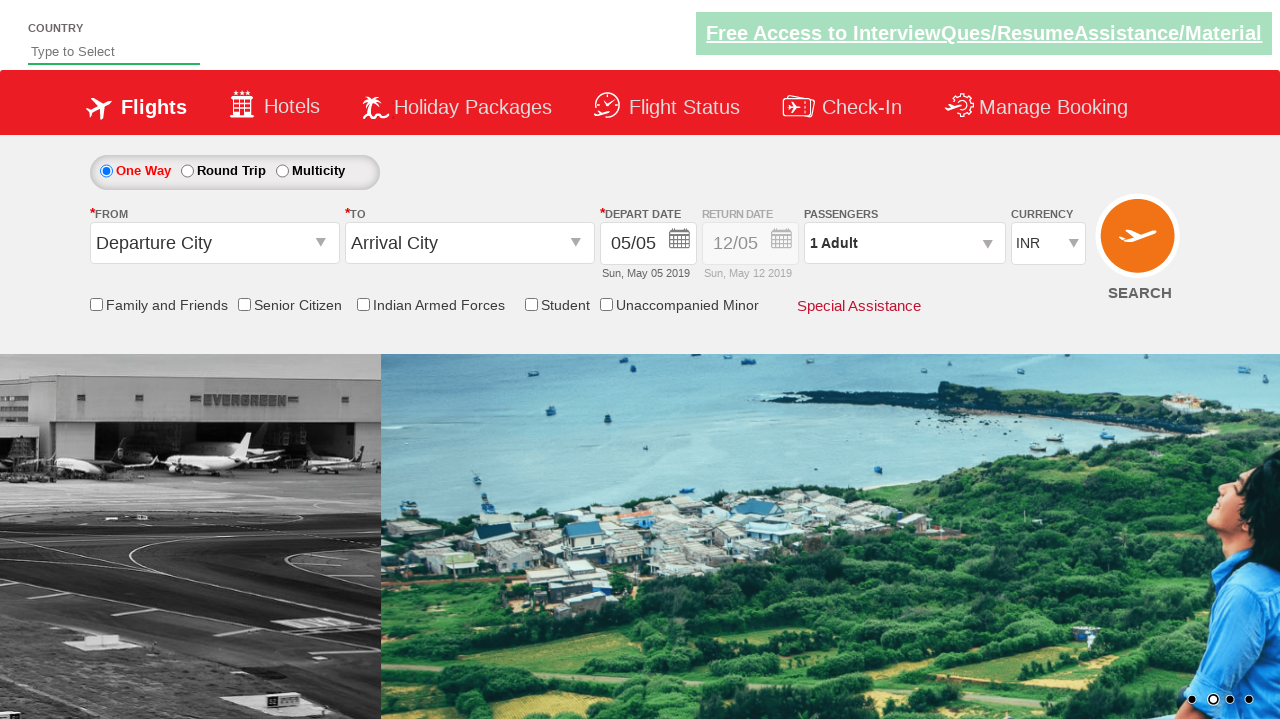

Clicked on origin station dropdown at (214, 243) on #ctl00_mainContent_ddl_originStation1_CTXT
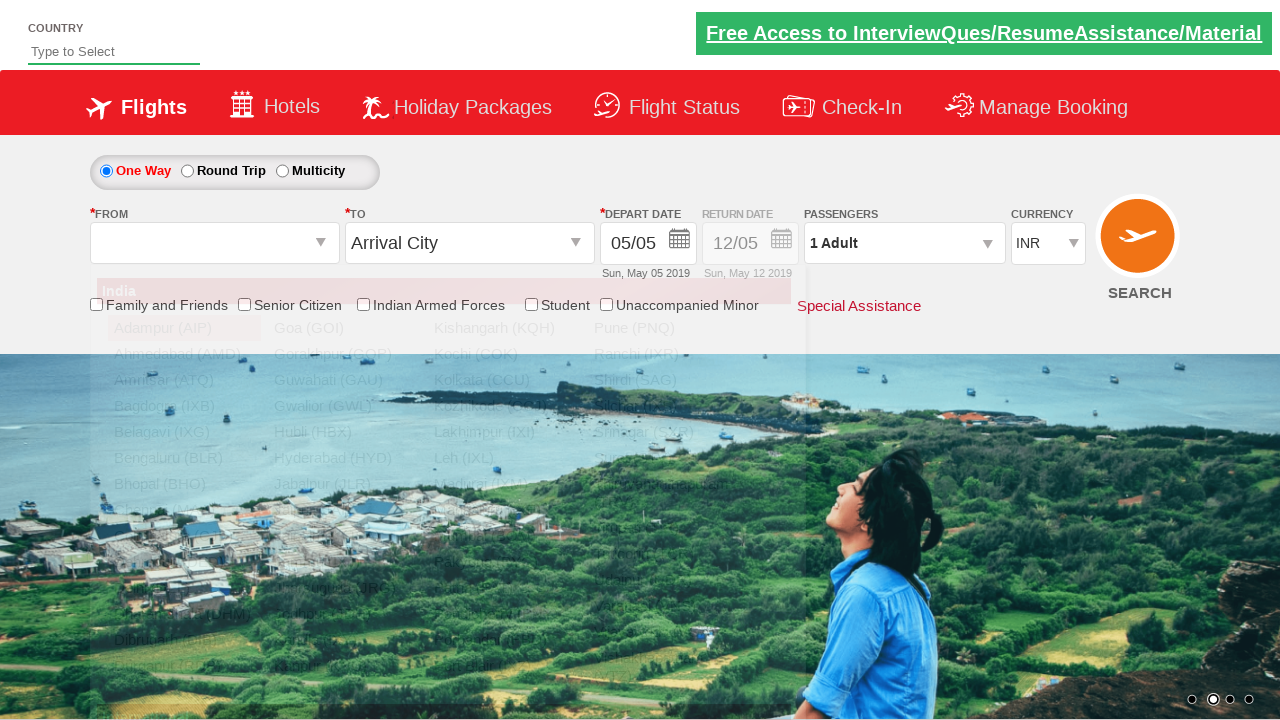

Waited for Bangalore (BLR) option to appear in dropdown
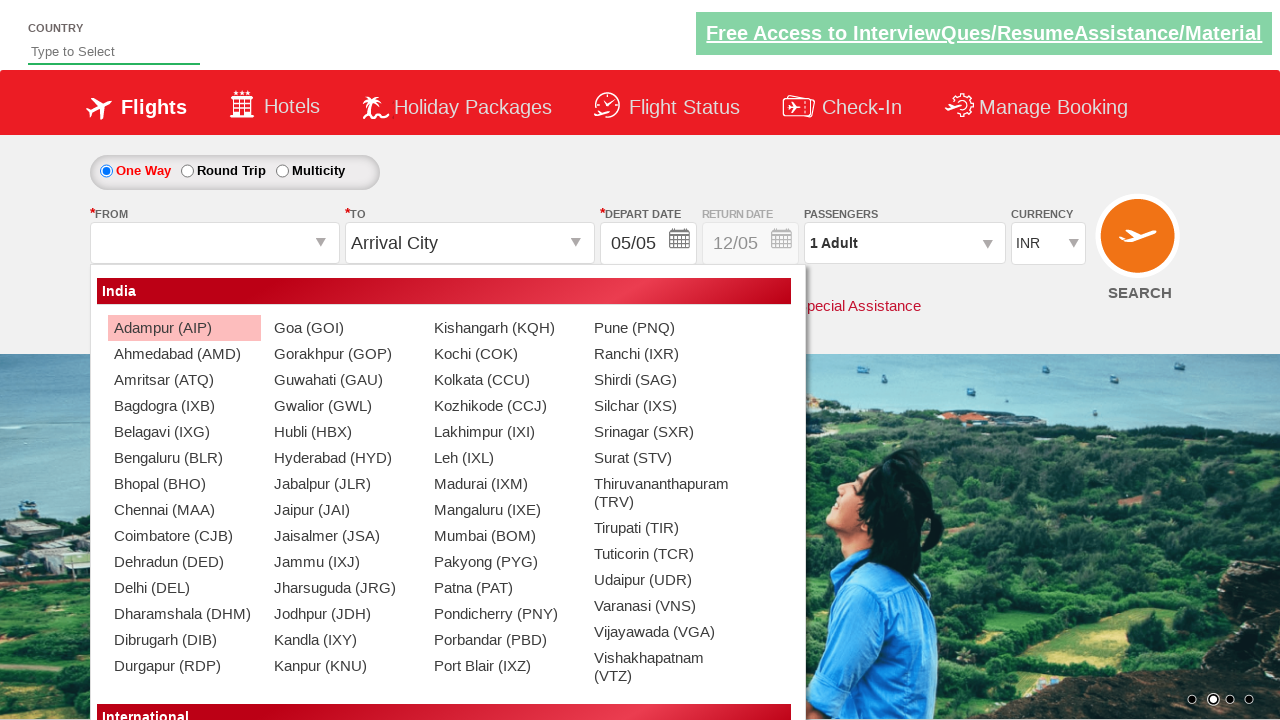

Selected Bangalore (BLR) as origin station at (184, 458) on (//a[@value='BLR'])[1]
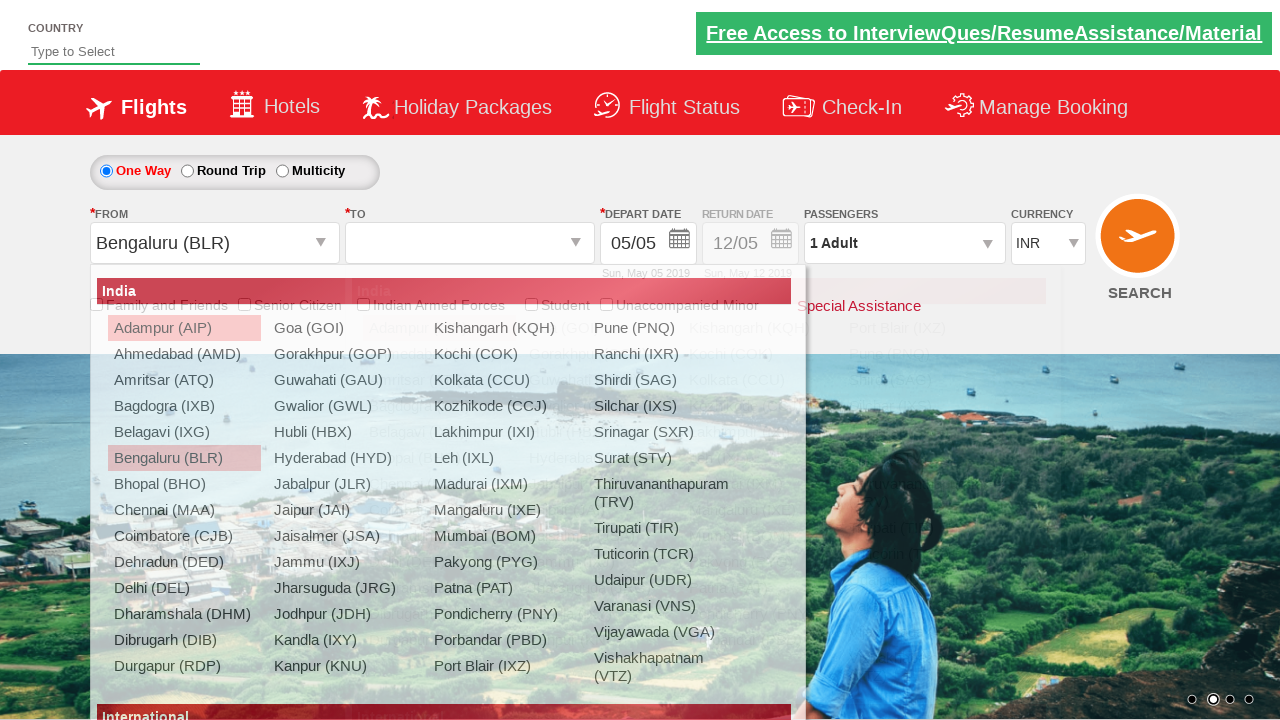

Clicked on destination station dropdown at (470, 243) on #ctl00_mainContent_ddl_destinationStation1_CTXT
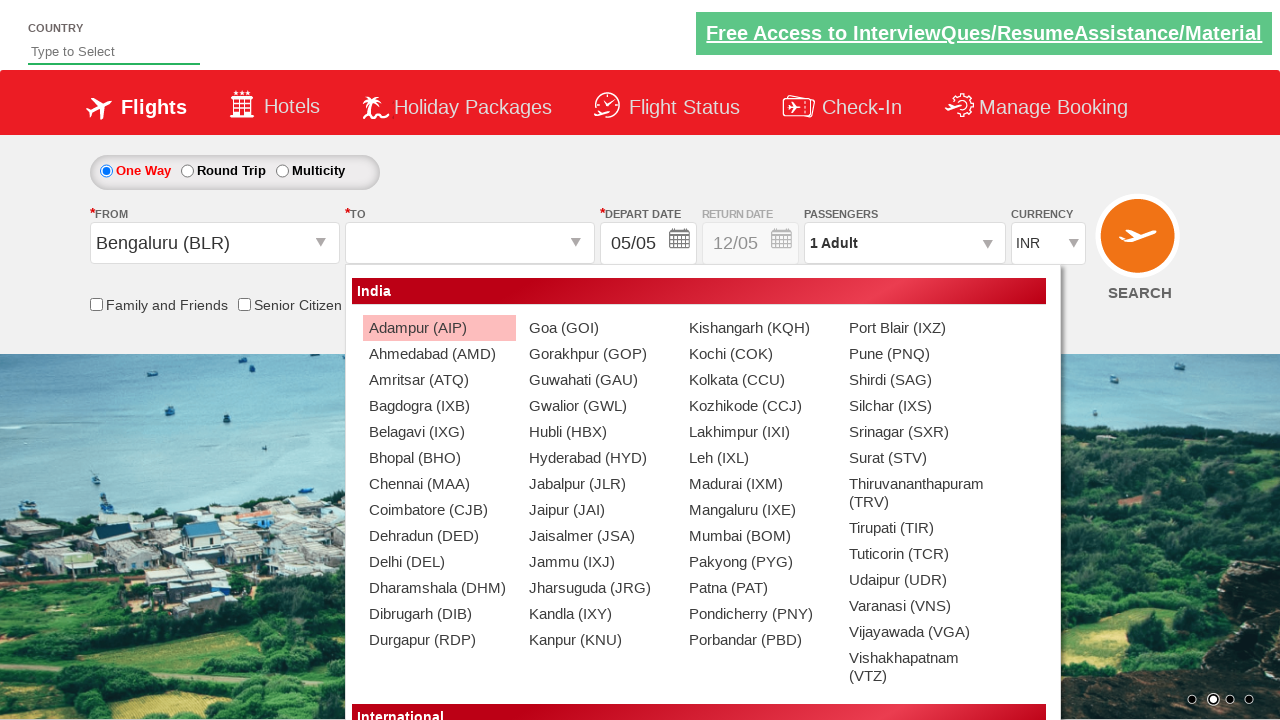

Waited for Chennai (MAA) option to appear in dropdown
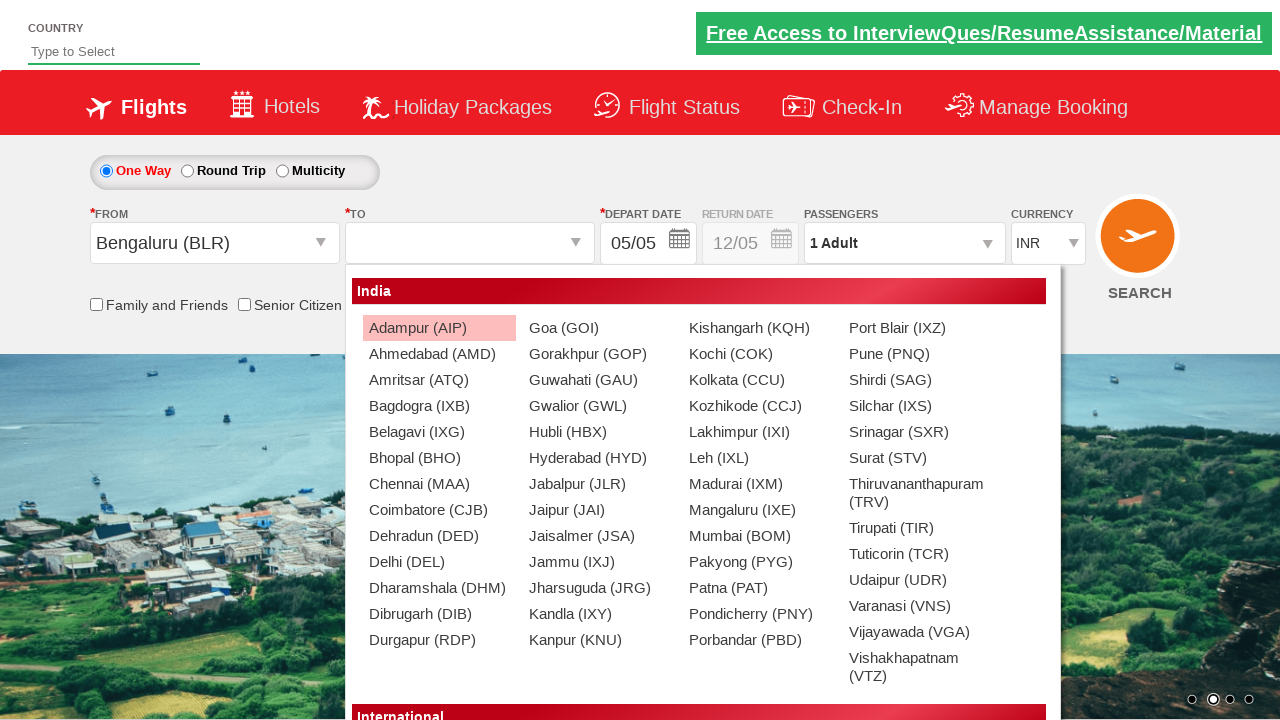

Selected Chennai (MAA) as destination station at (439, 484) on (//a[@value='MAA'])[2]
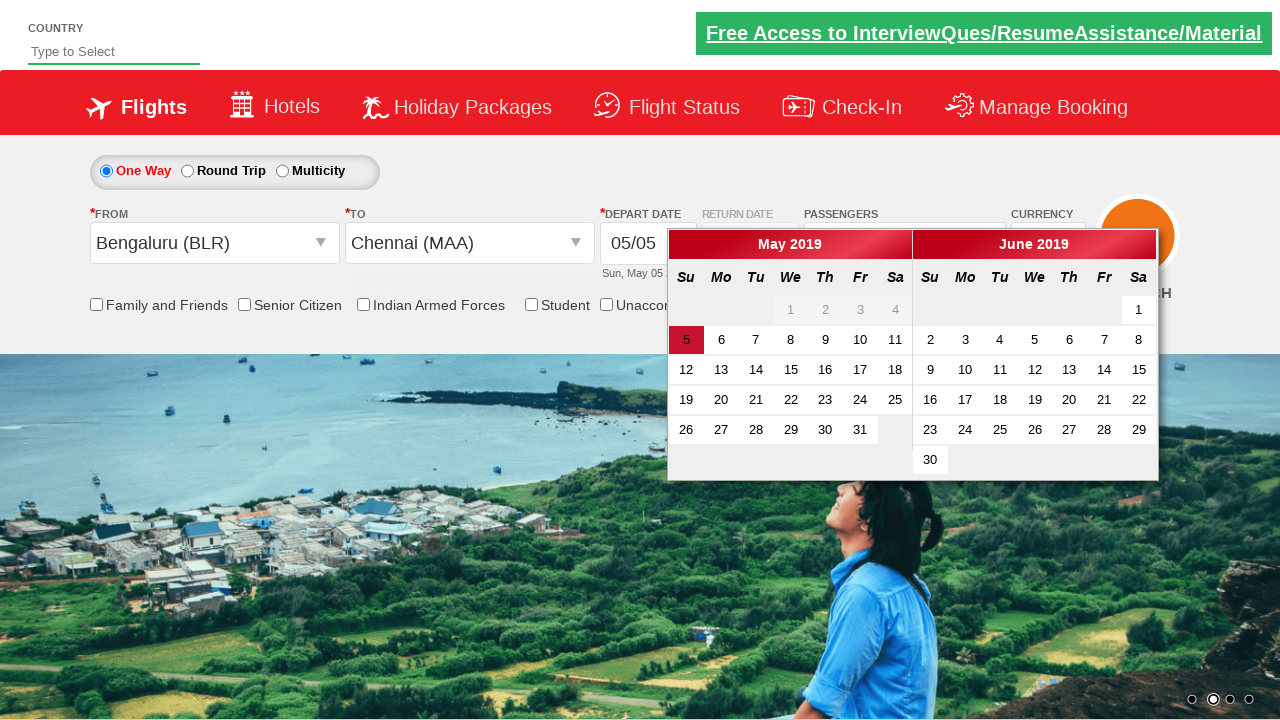

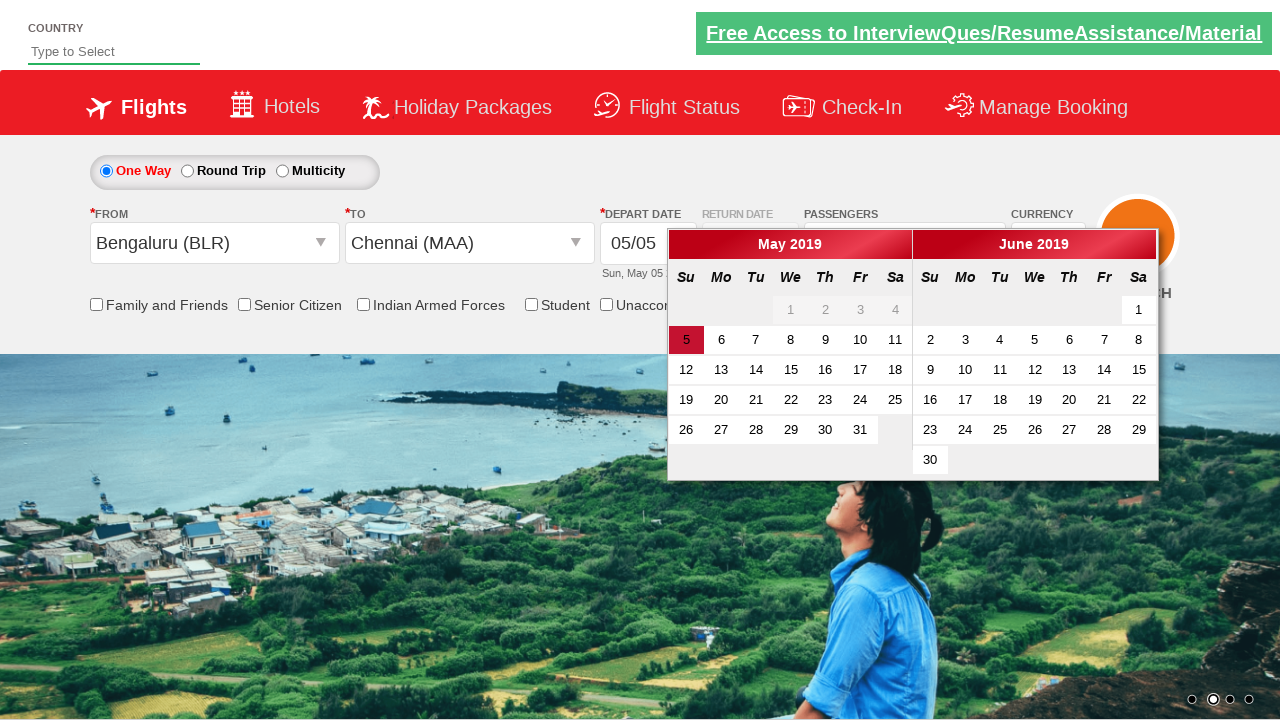